Waits for price to reach $100, then solves a mathematical problem by calculating log of a trigonometric expression and submitting the answer

Starting URL: http://suninjuly.github.io/explicit_wait2.html

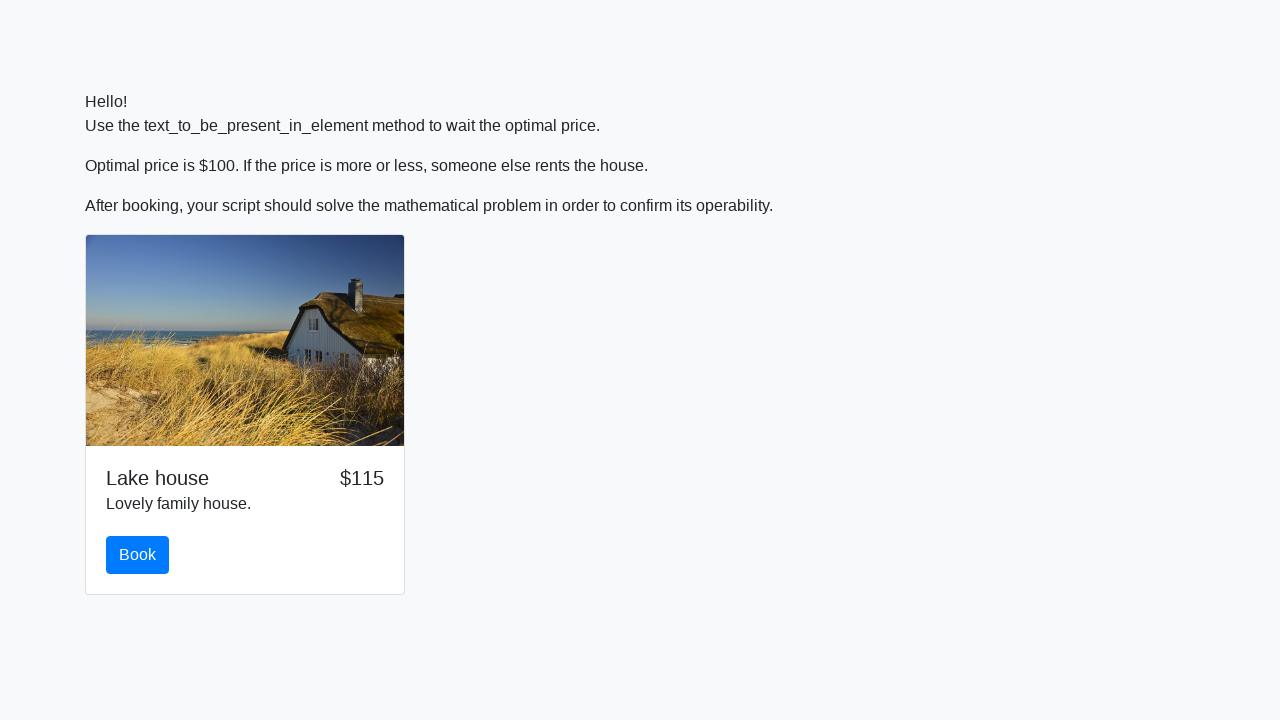

Waited for price to reach $100
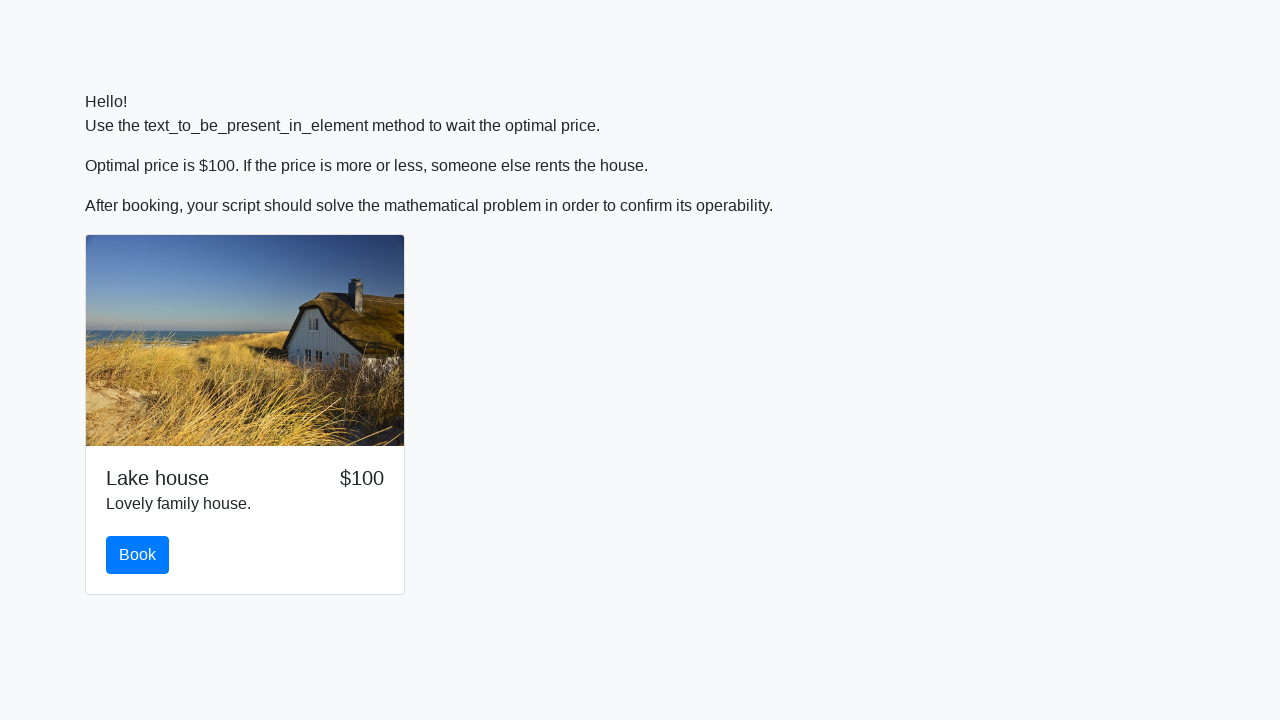

Clicked the book button at (138, 555) on #book
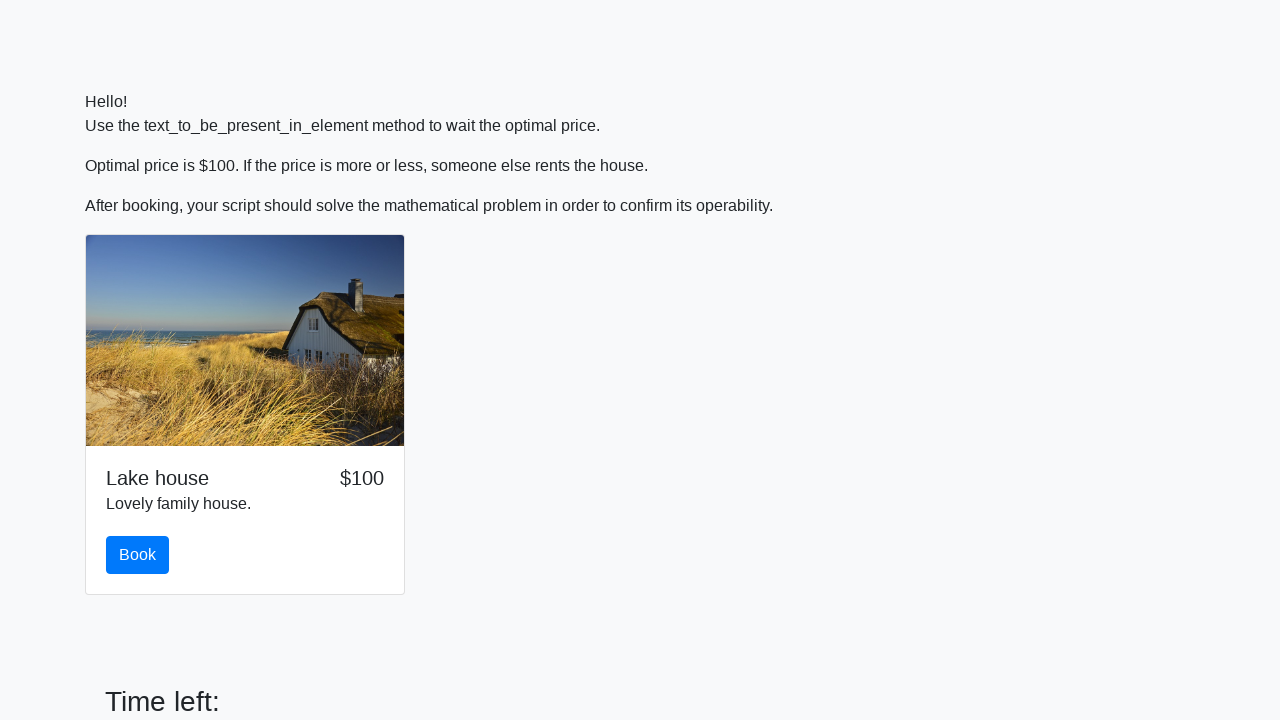

Retrieved input value for calculation: 915
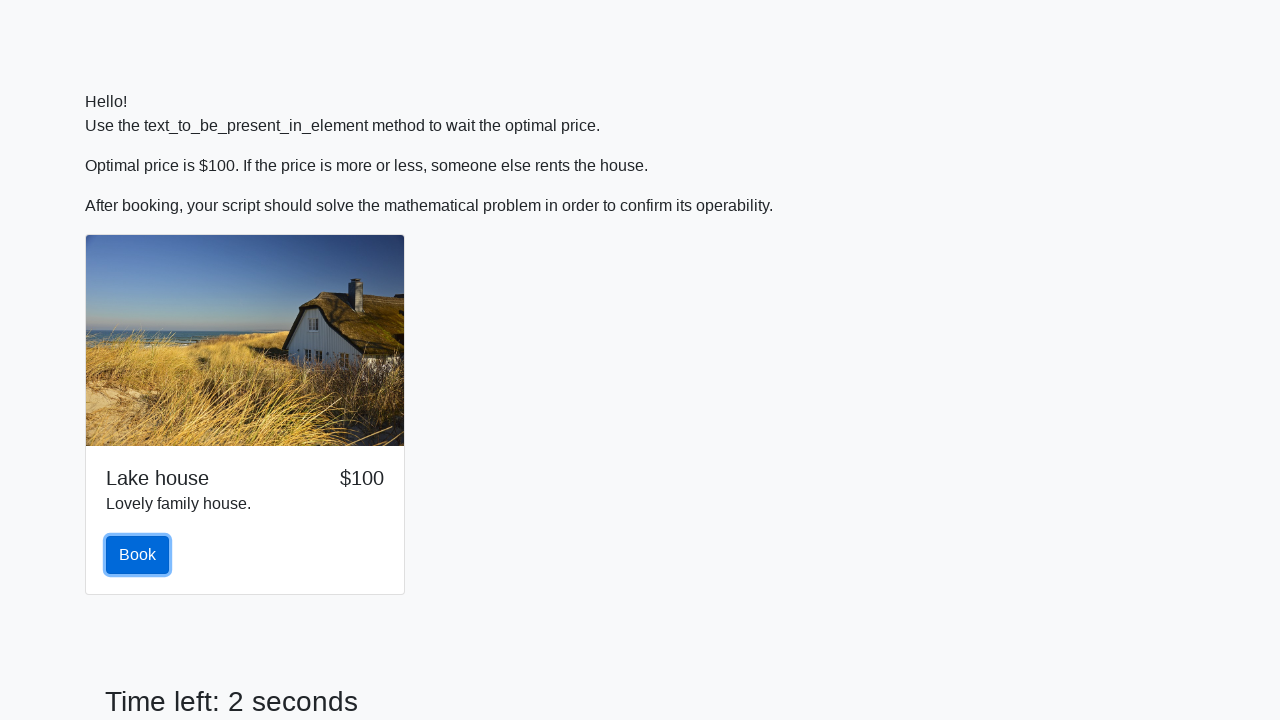

Calculated mathematical expression: log(12*sin(915)) = 2.1493495212621645
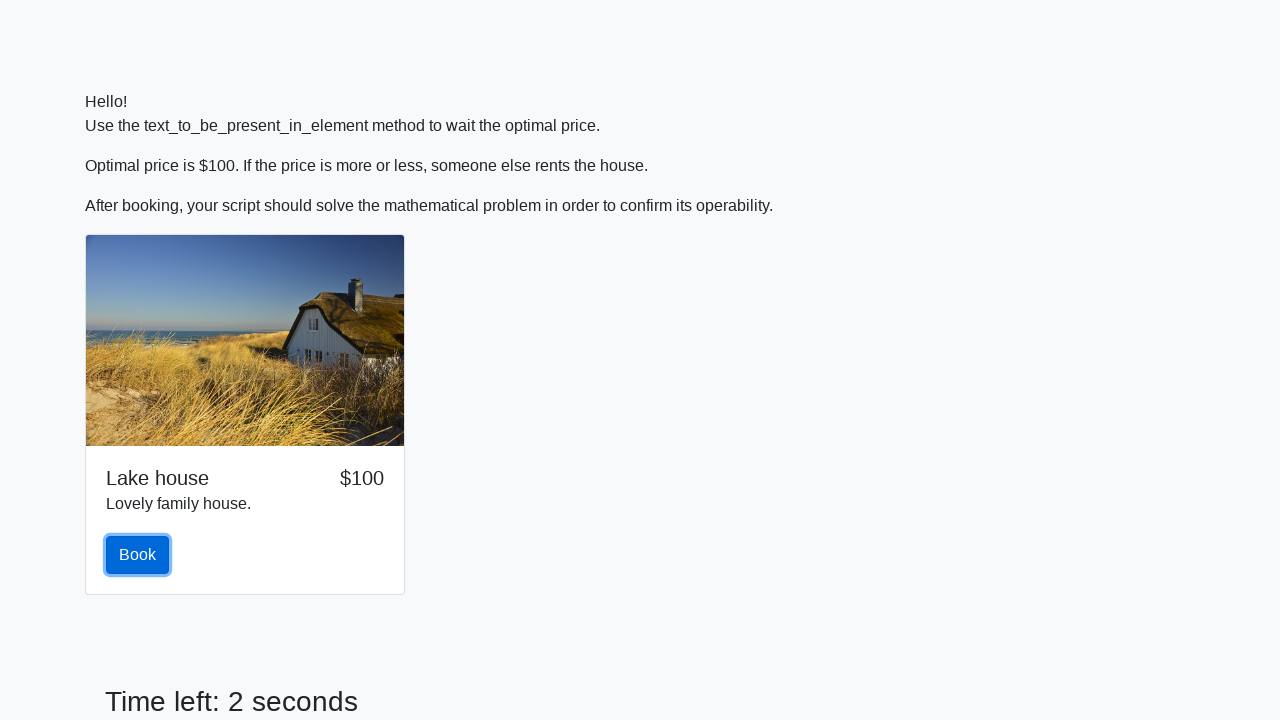

Filled answer field with calculated value: 2.1493495212621645 on #answer
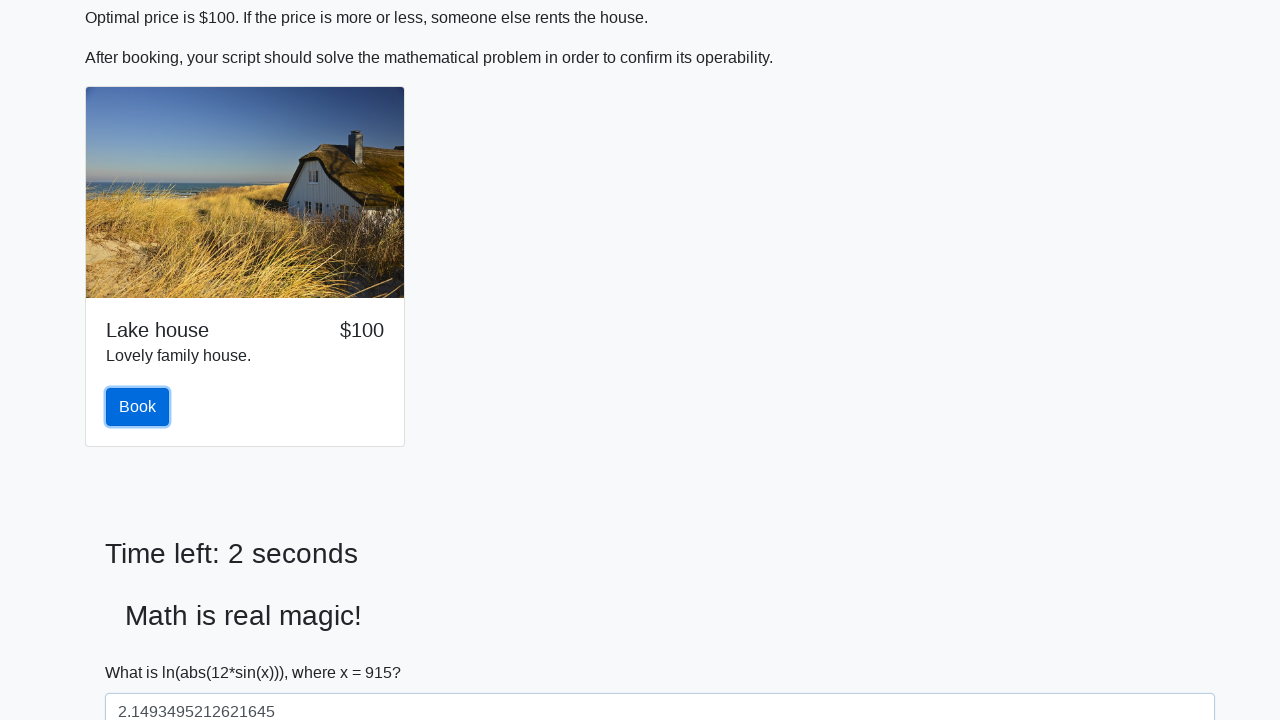

Clicked the solve button at (143, 651) on #solve
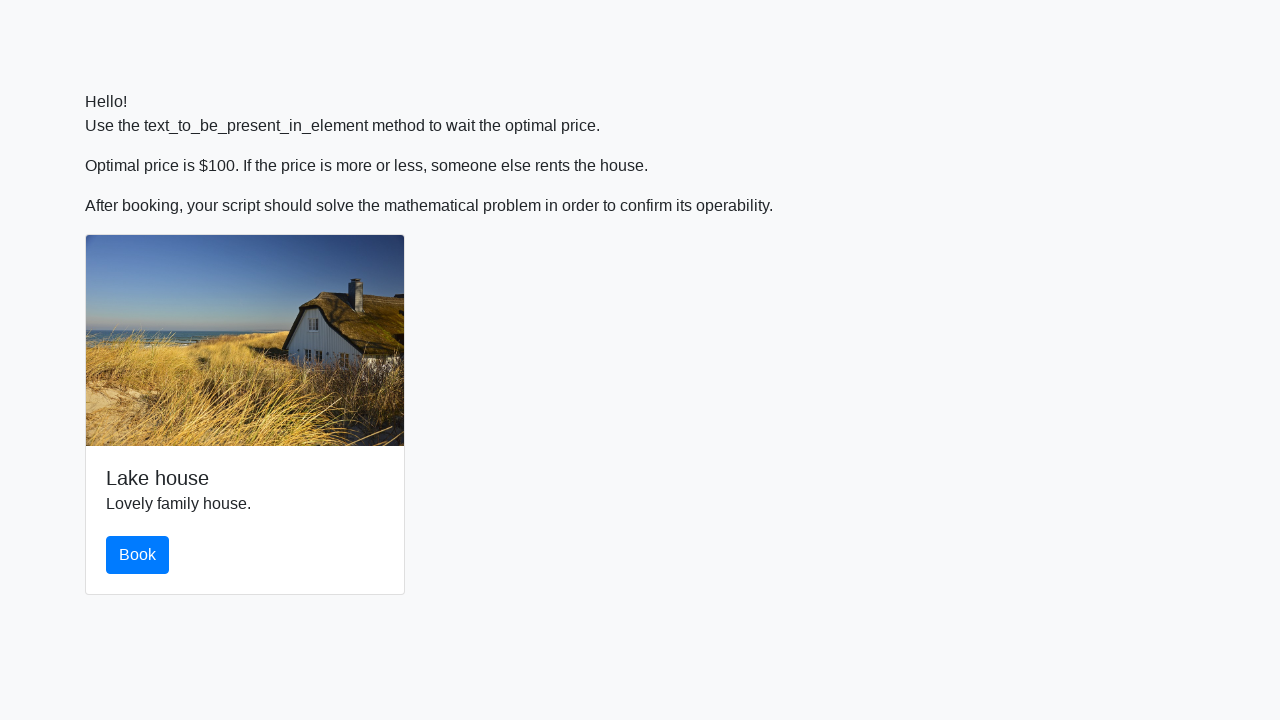

Set up alert handler to accept dialogs
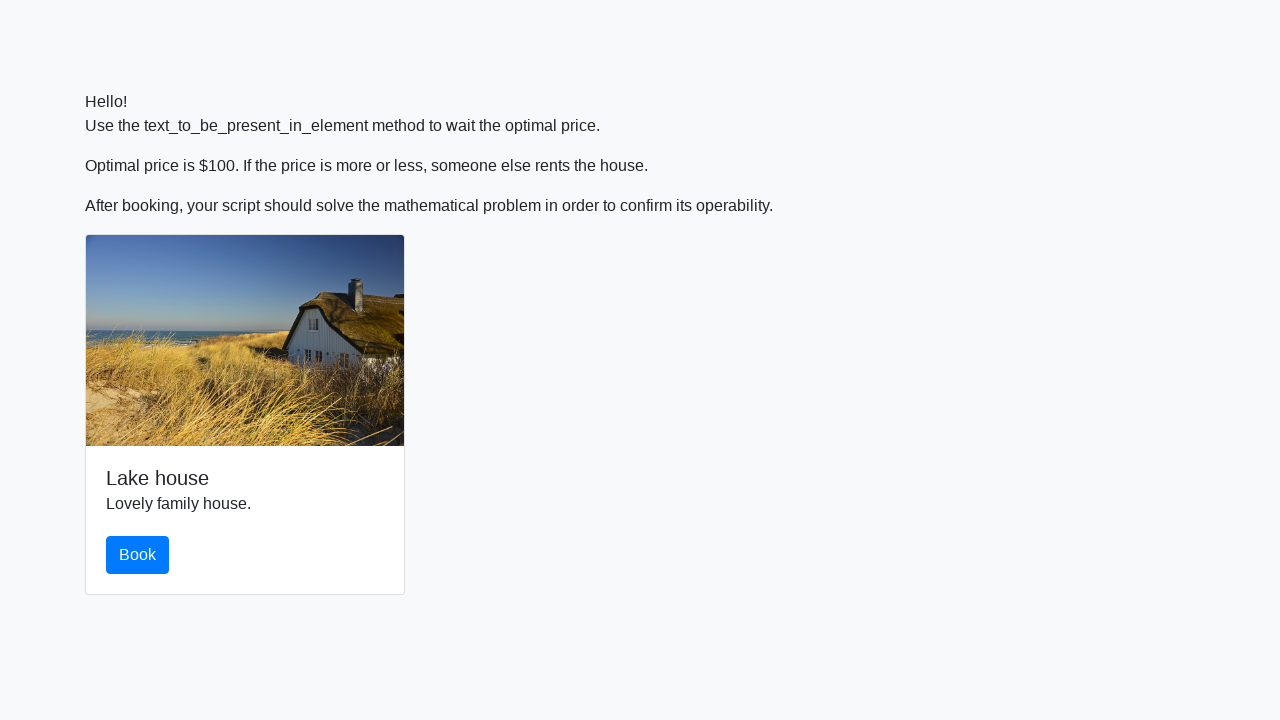

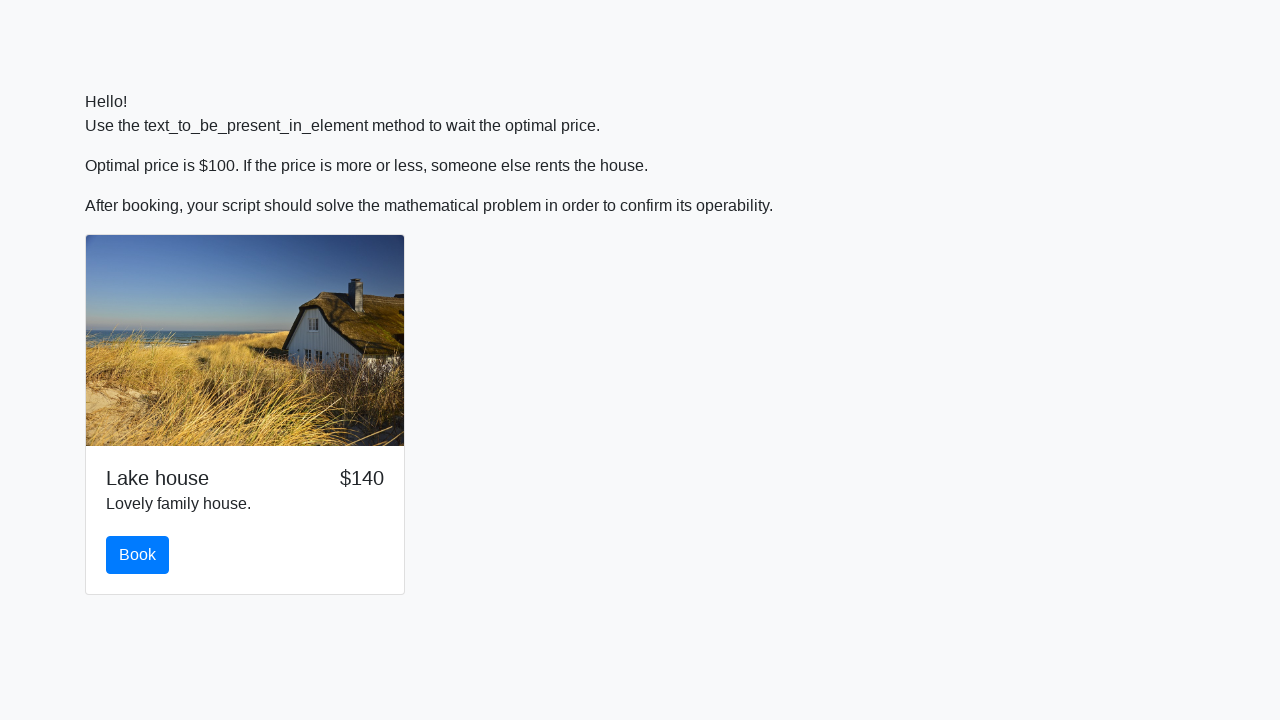